Tests whether form elements are displayed on the page by checking visibility of email textbox, age radio button, education textarea, and user5 text, then interacting with visible elements

Starting URL: https://automationfc.github.io/basic-form/index.html

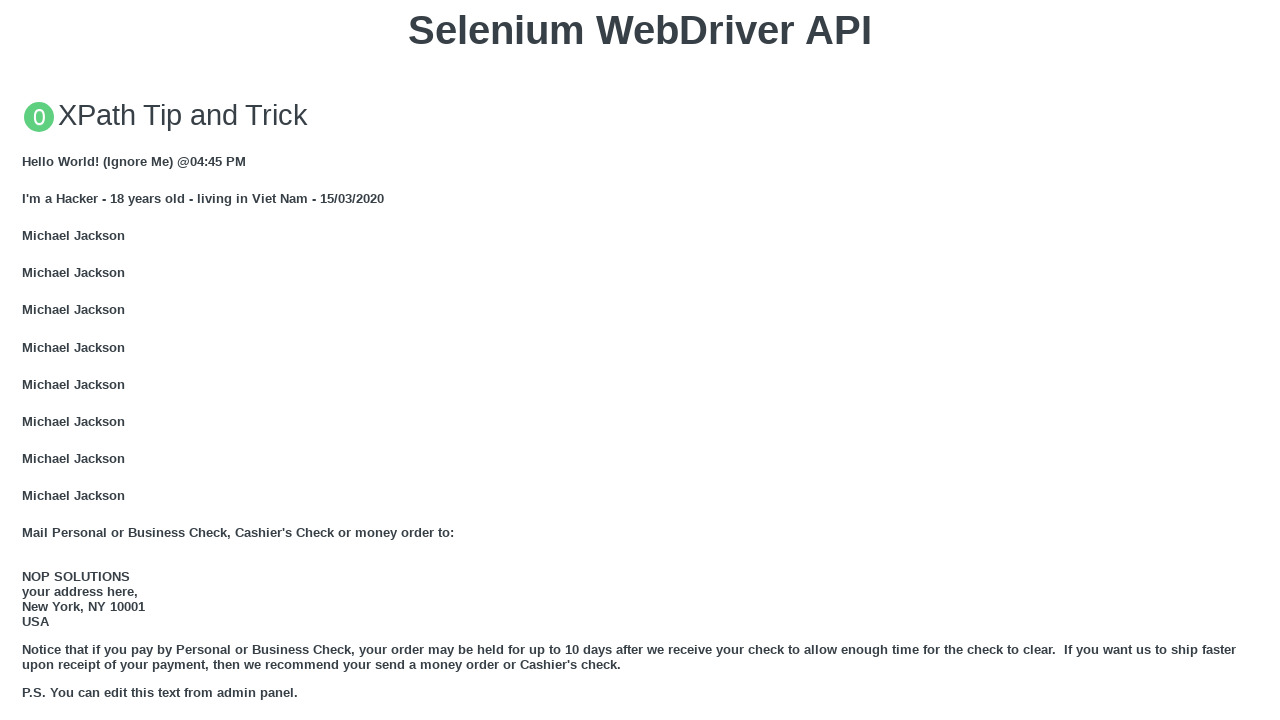

Email textbox is visible
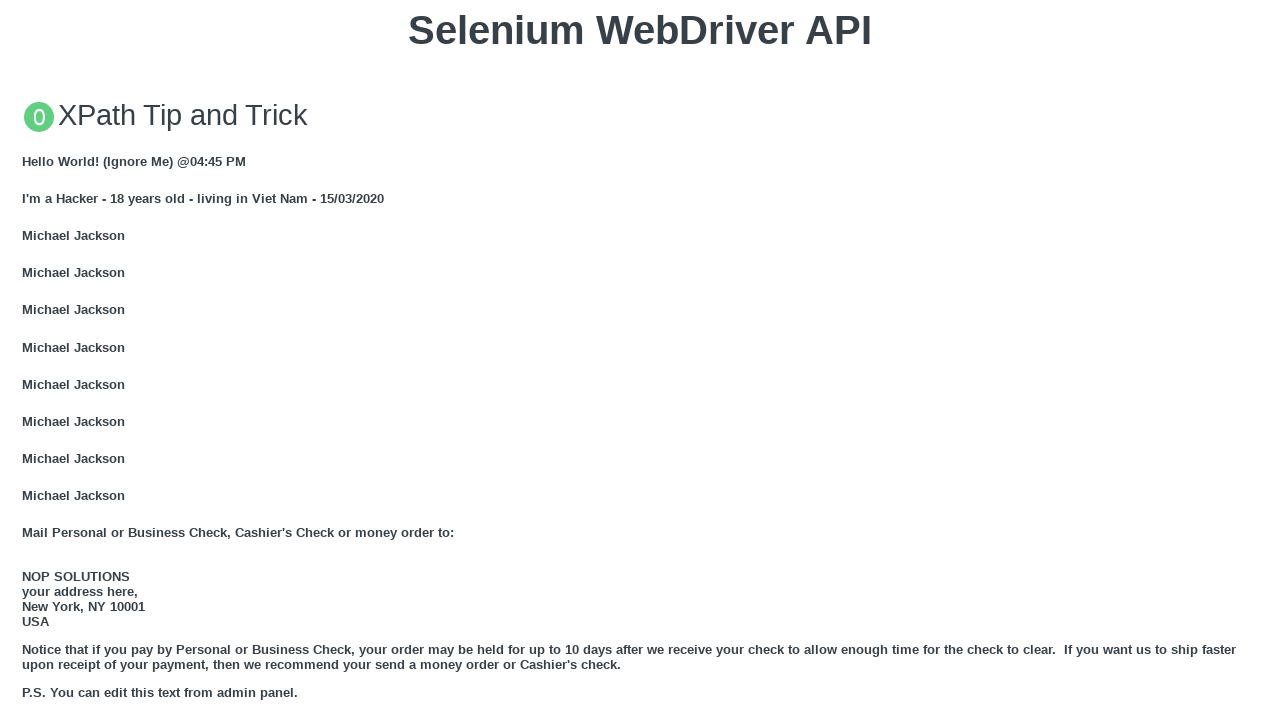

Filled email textbox with 'Automation Testing' on input#mail
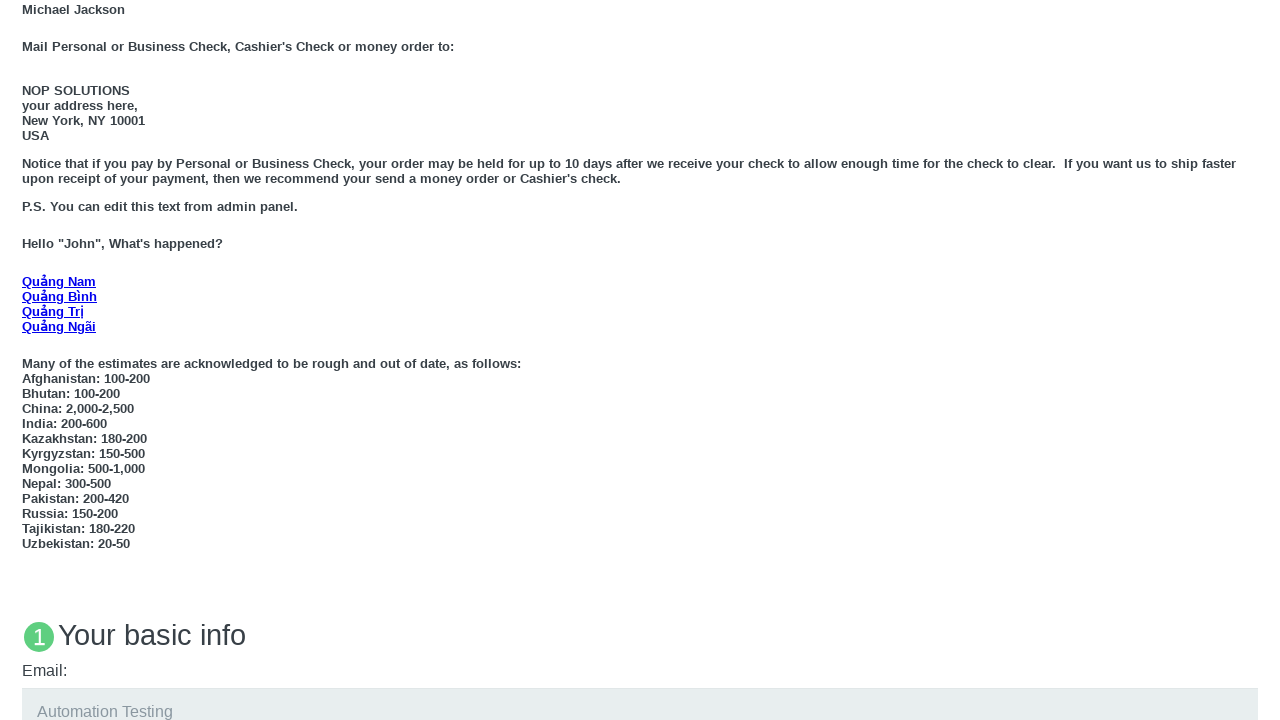

Age under 18 radio button is visible
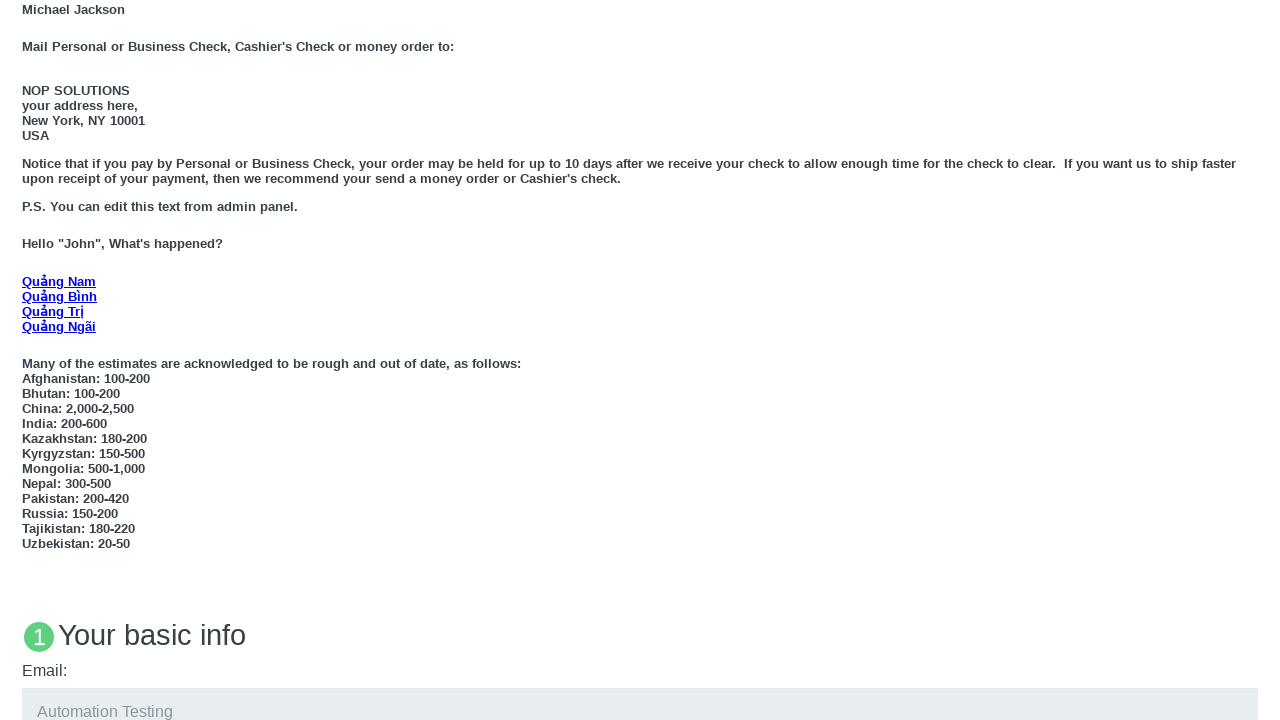

Clicked age under 18 radio button at (28, 360) on input#under_18
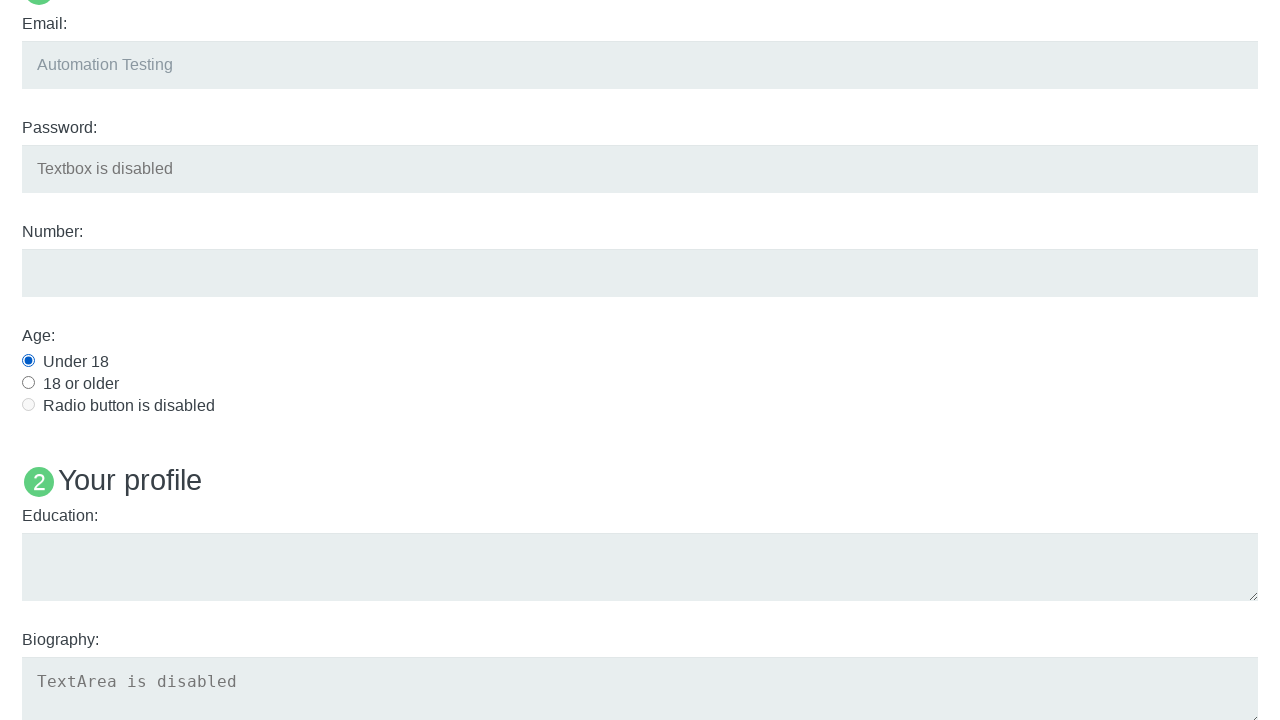

Education textarea is visible
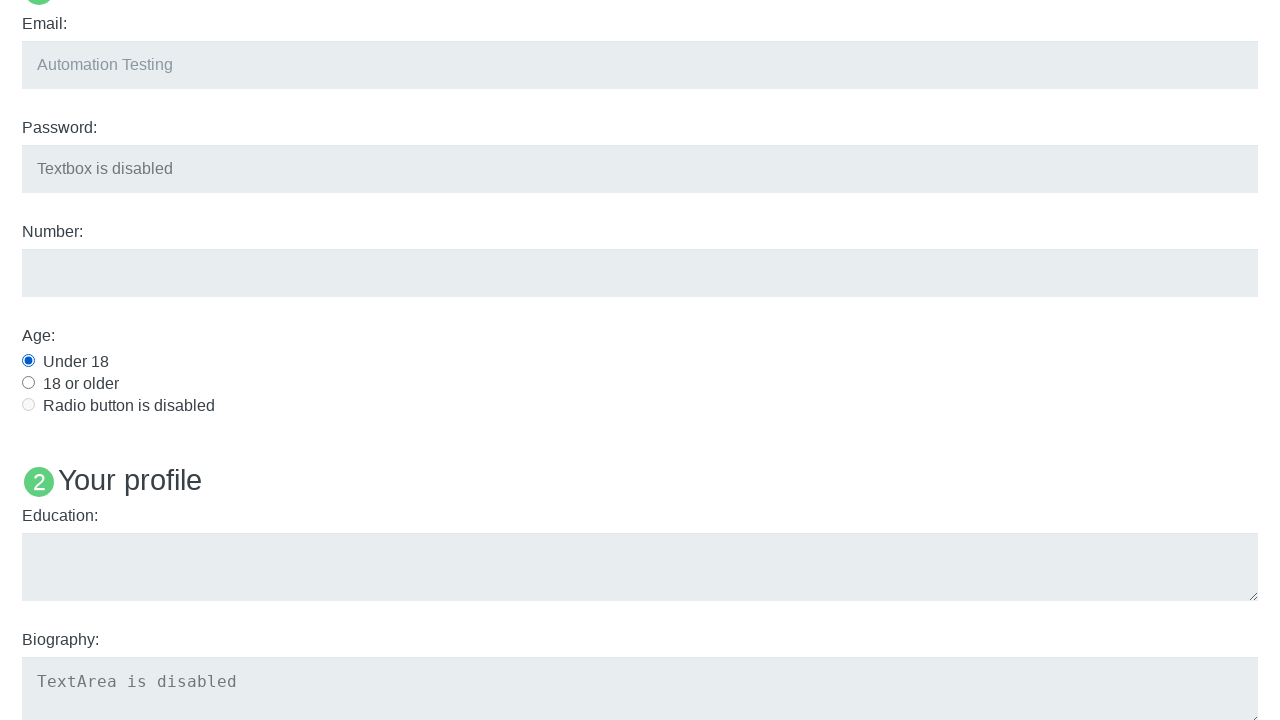

Filled education textarea with 'Automation Testing' on textarea#edu
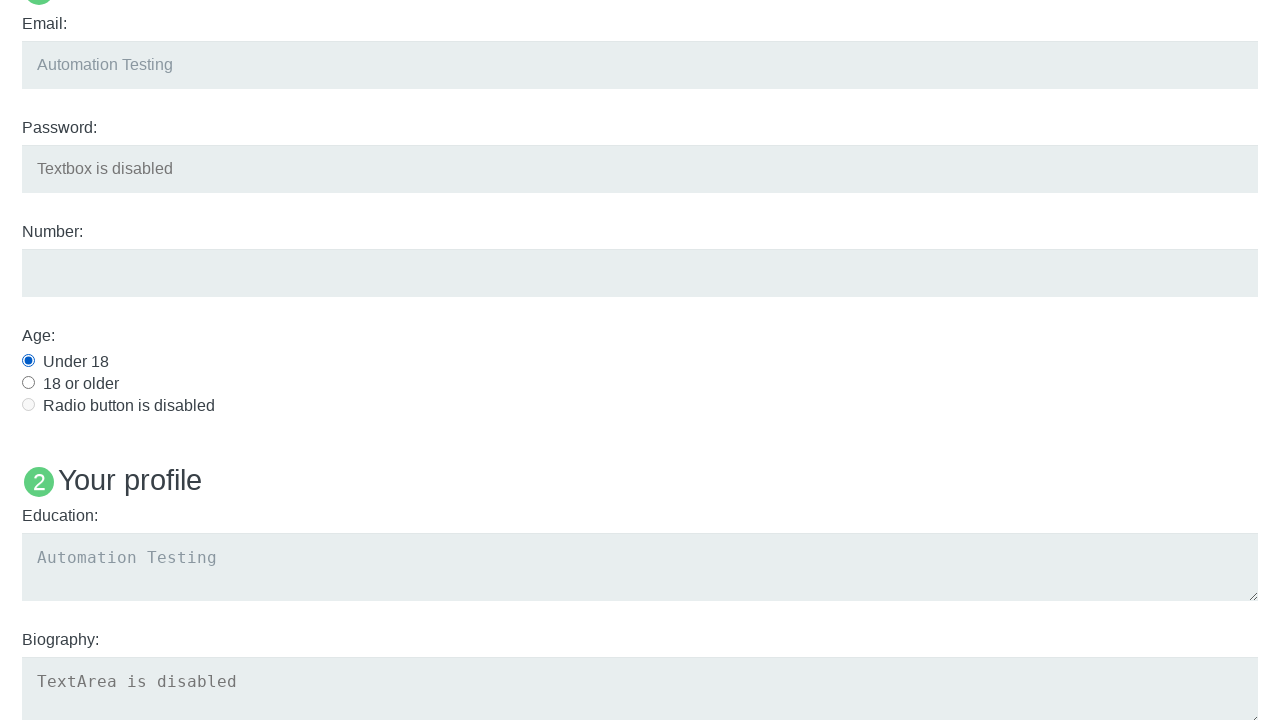

Checked visibility of User5 text element
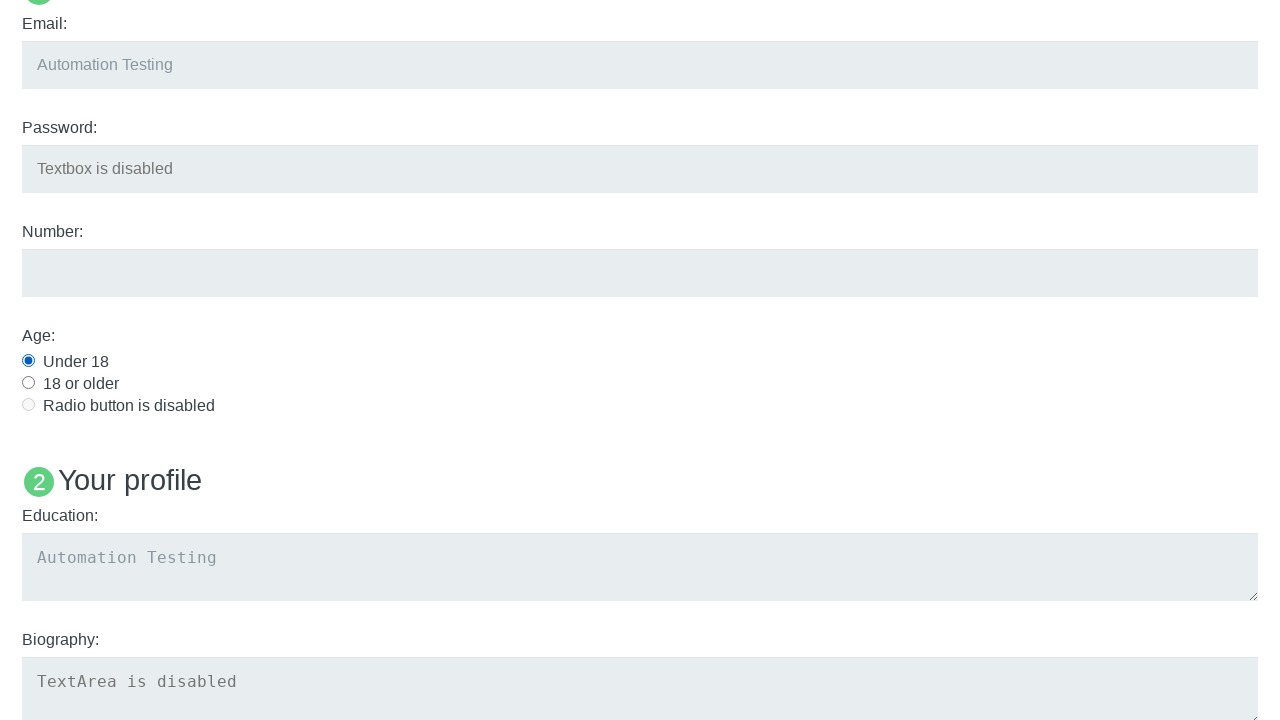

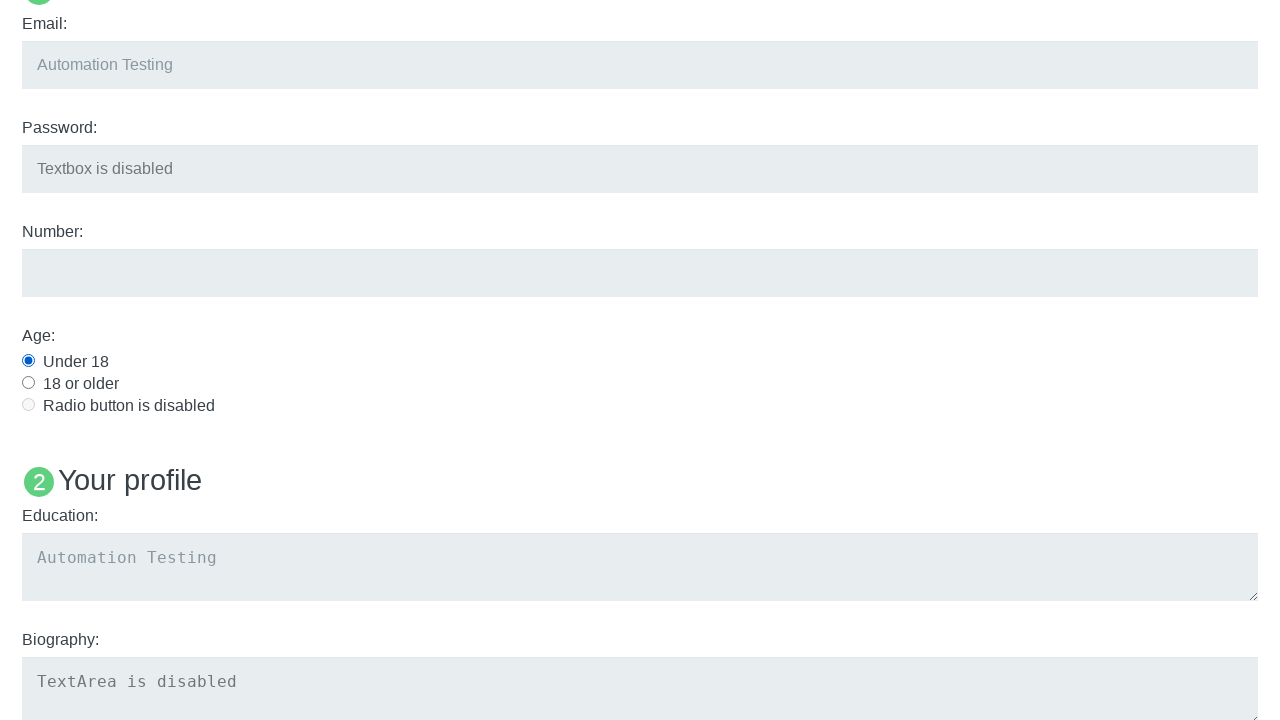